Tests the browser back button navigation between filter views (All, Active, Completed).

Starting URL: https://demo.playwright.dev/todomvc

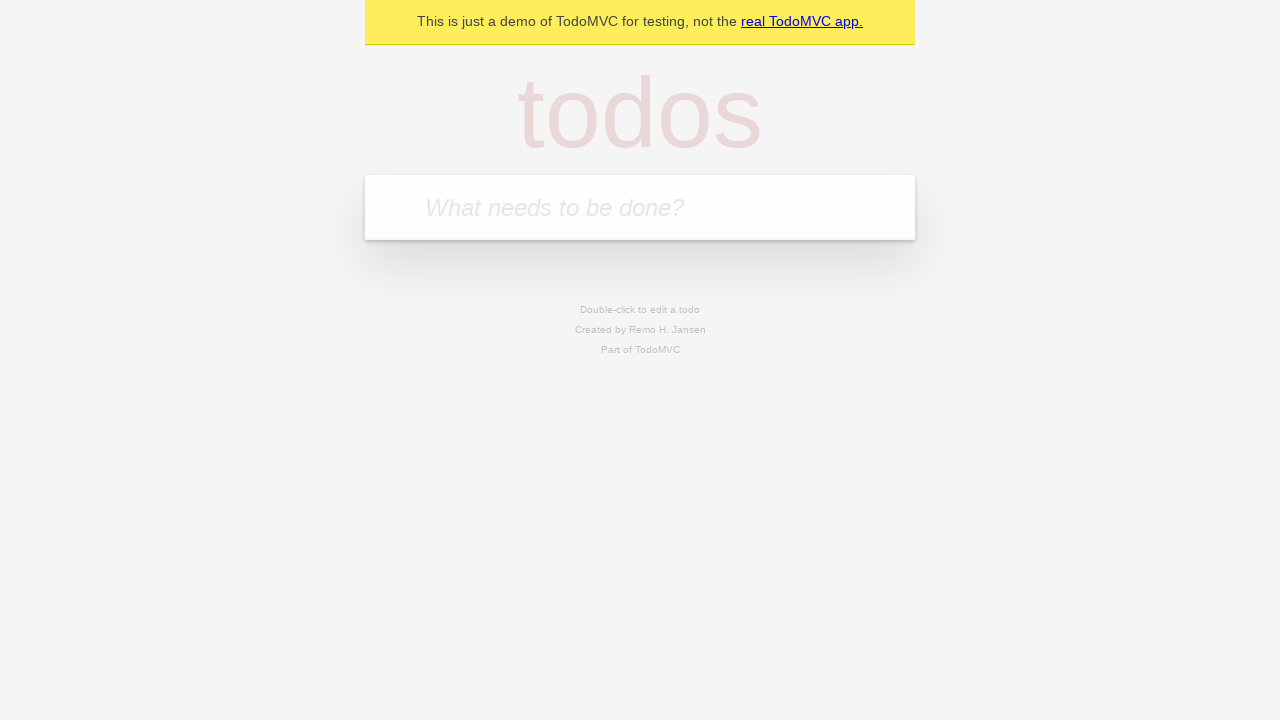

Filled todo input with 'buy some cheese' on internal:attr=[placeholder="What needs to be done?"i]
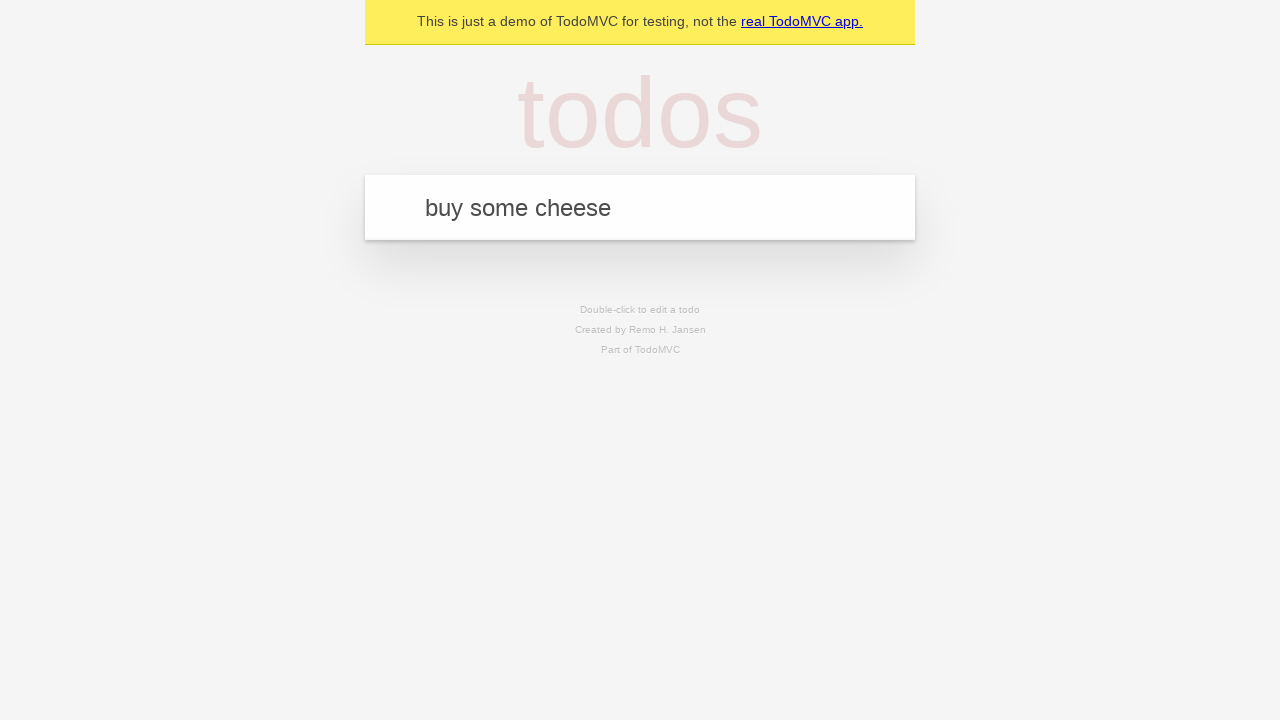

Pressed Enter to add first todo on internal:attr=[placeholder="What needs to be done?"i]
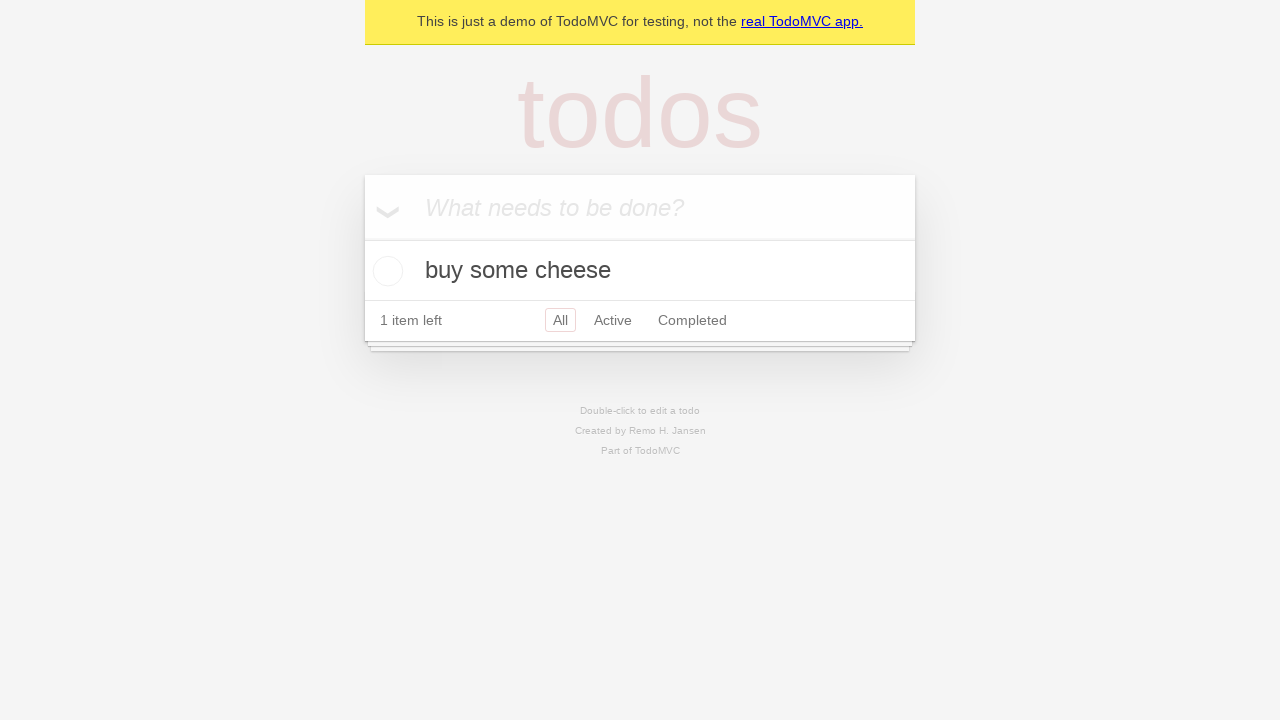

Filled todo input with 'feed the cat' on internal:attr=[placeholder="What needs to be done?"i]
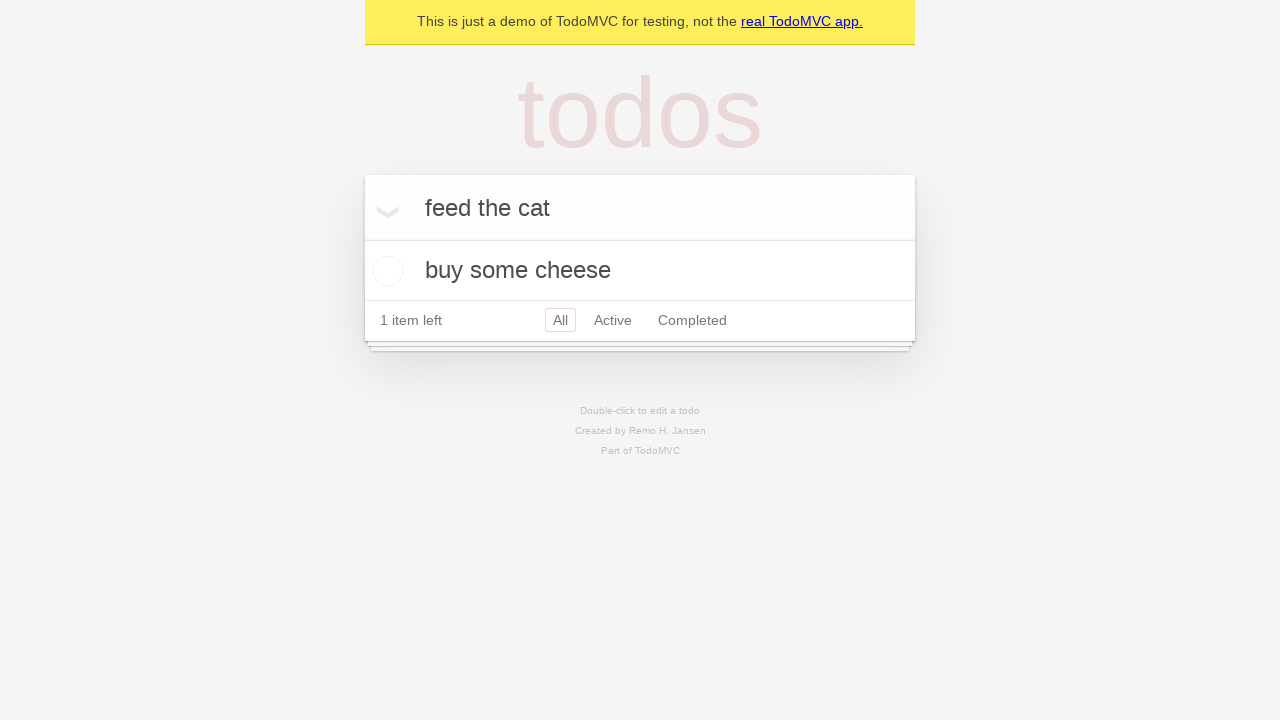

Pressed Enter to add second todo on internal:attr=[placeholder="What needs to be done?"i]
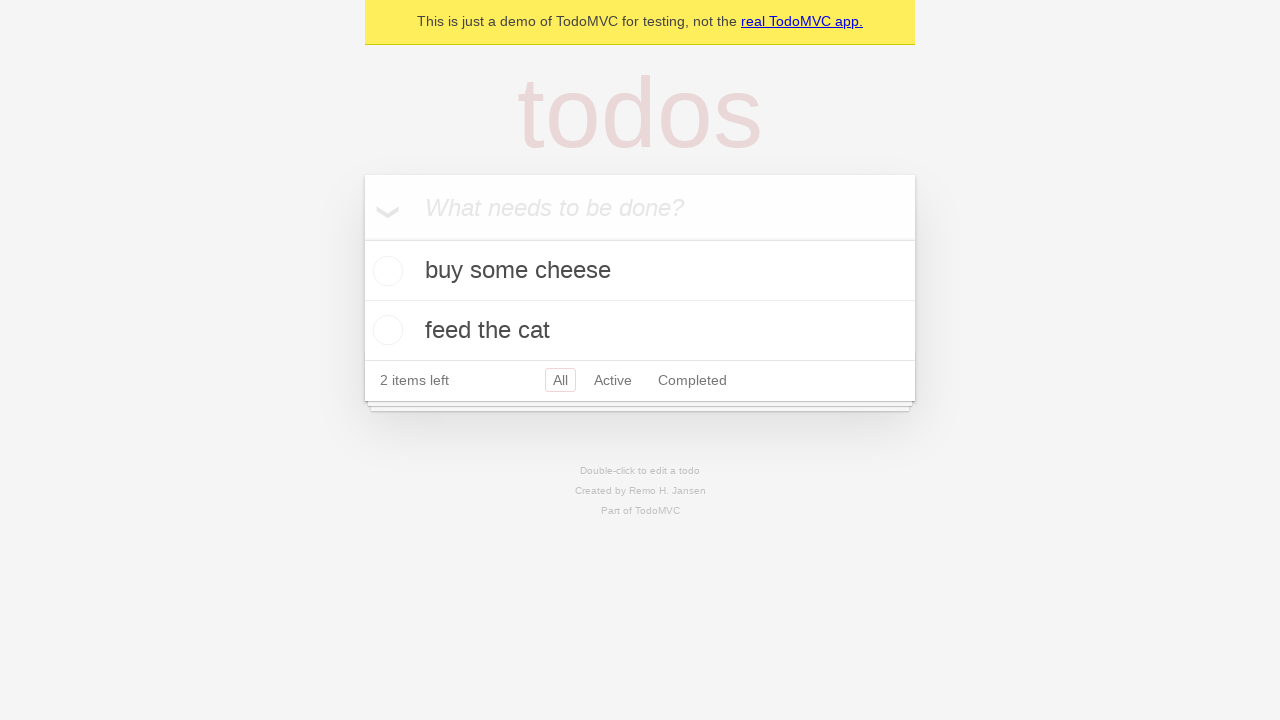

Filled todo input with 'book a doctors appointment' on internal:attr=[placeholder="What needs to be done?"i]
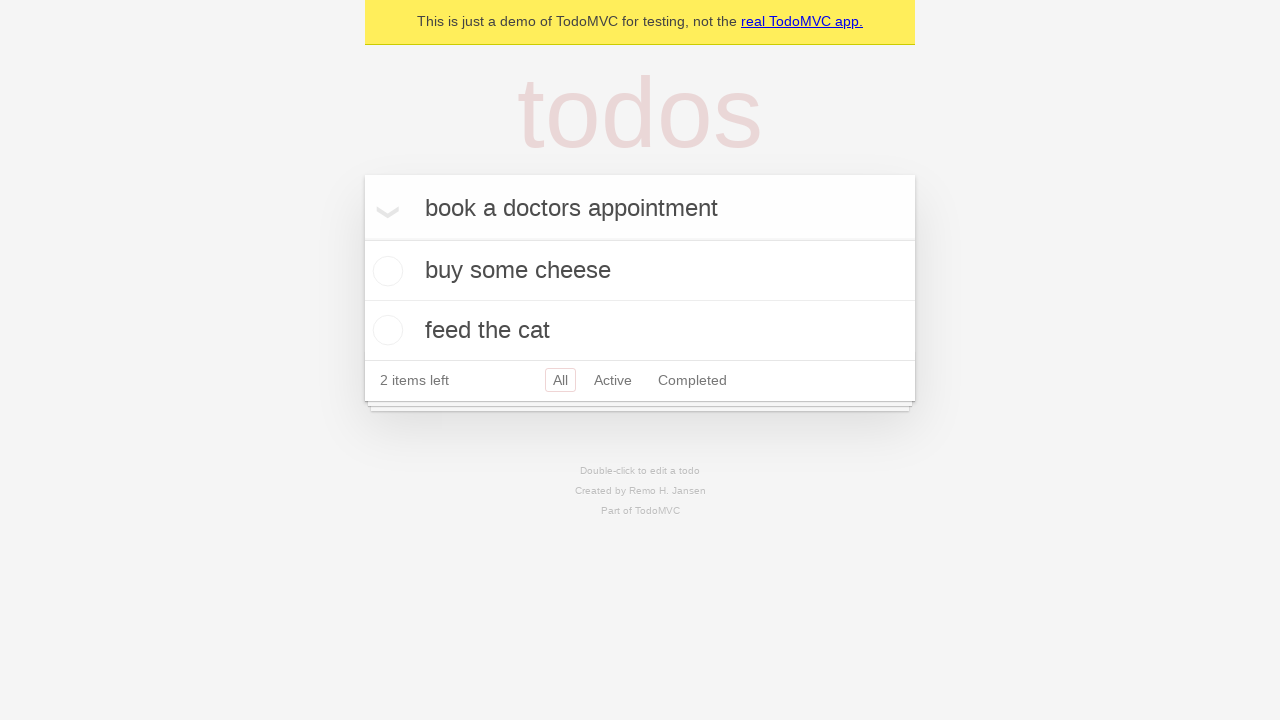

Pressed Enter to add third todo on internal:attr=[placeholder="What needs to be done?"i]
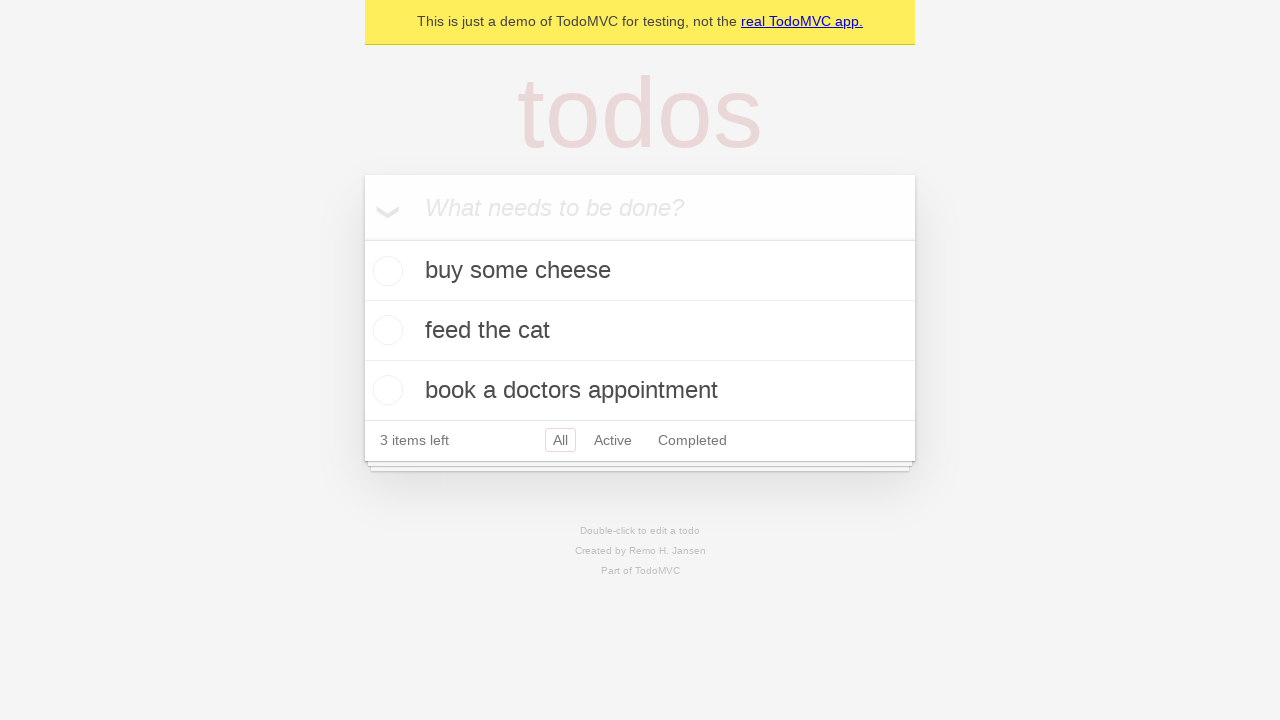

Checked the second todo item at (385, 330) on internal:testid=[data-testid="todo-item"s] >> nth=1 >> internal:role=checkbox
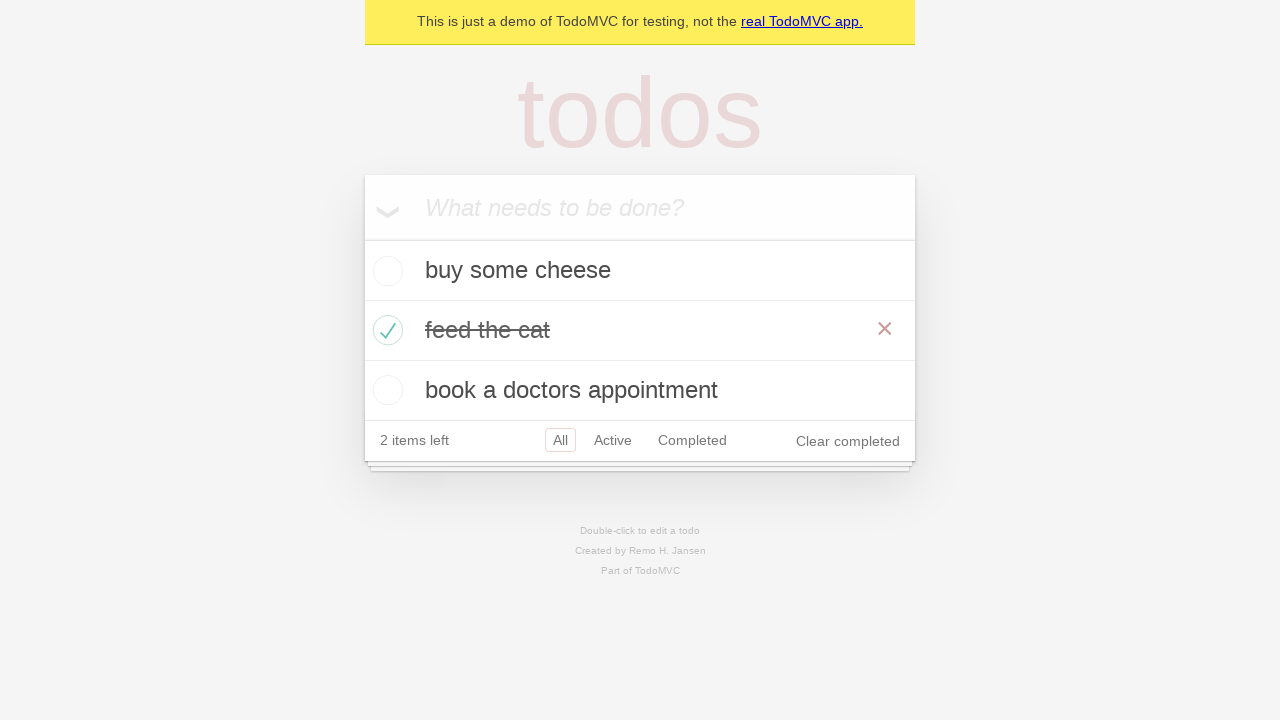

Clicked 'All' filter link at (560, 440) on internal:role=link[name="All"i]
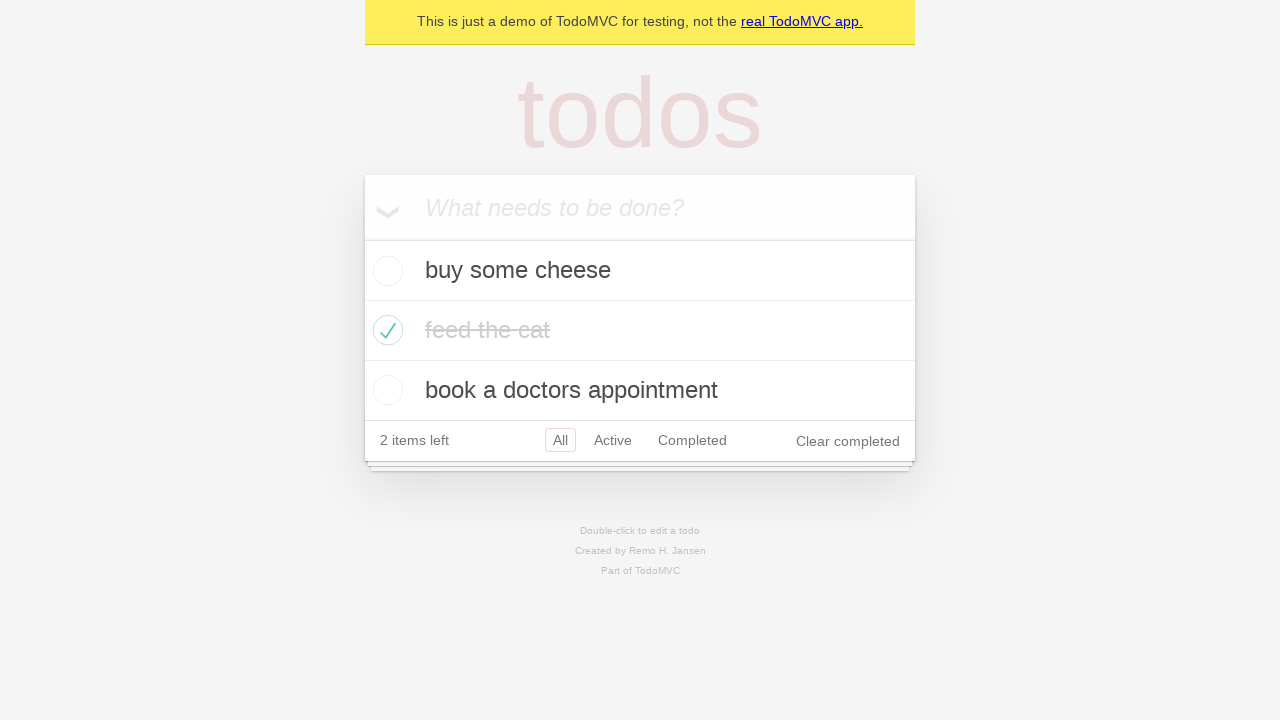

Clicked 'Active' filter link at (613, 440) on internal:role=link[name="Active"i]
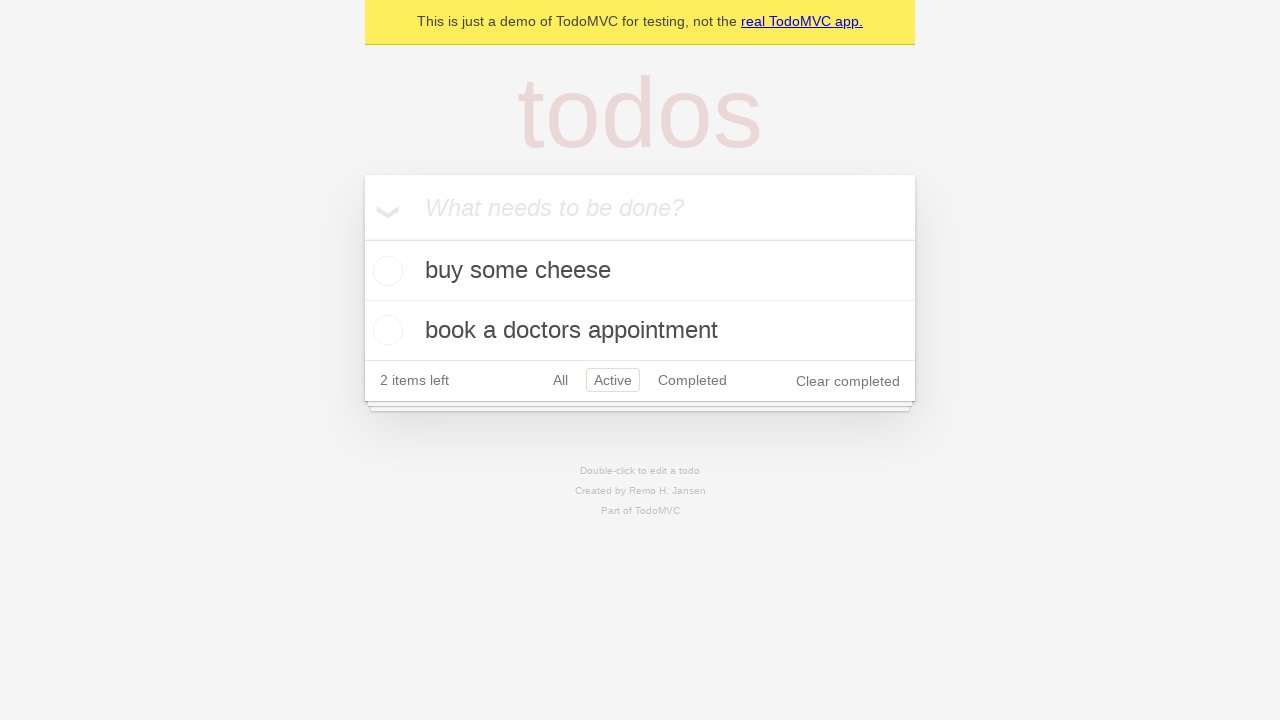

Clicked 'Completed' filter link at (692, 380) on internal:role=link[name="Completed"i]
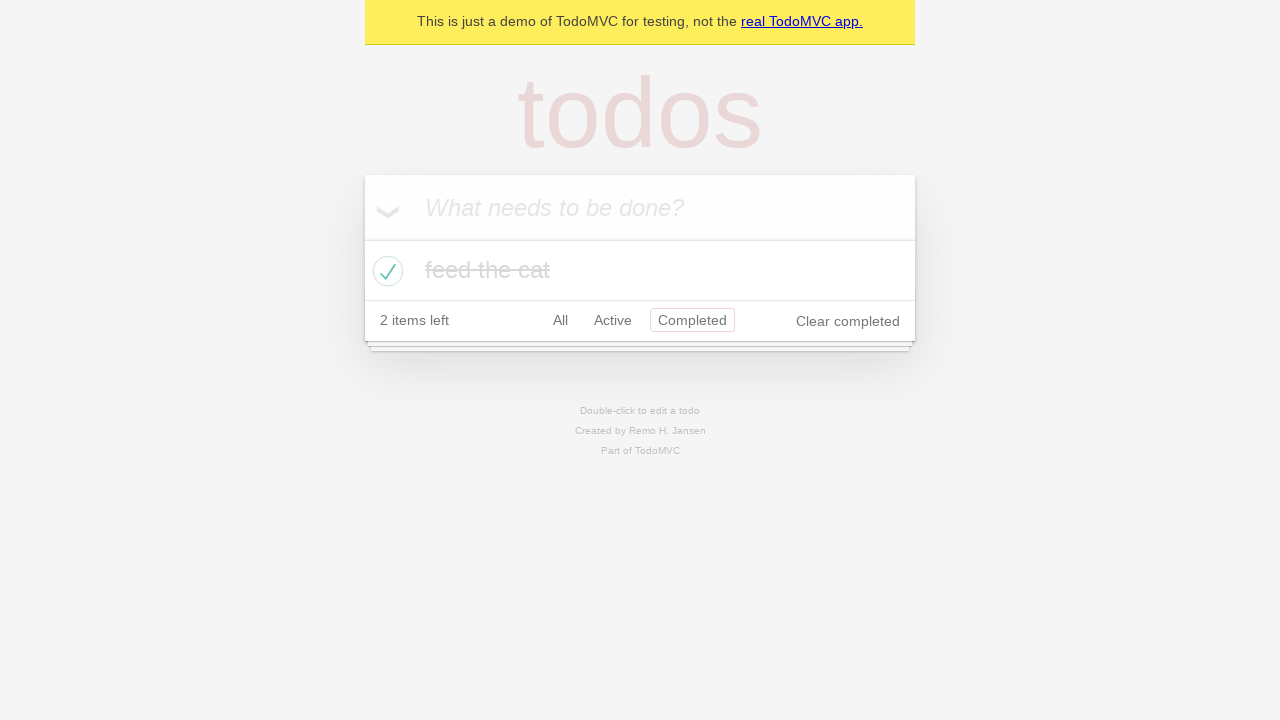

Navigated back from Completed filter to Active filter
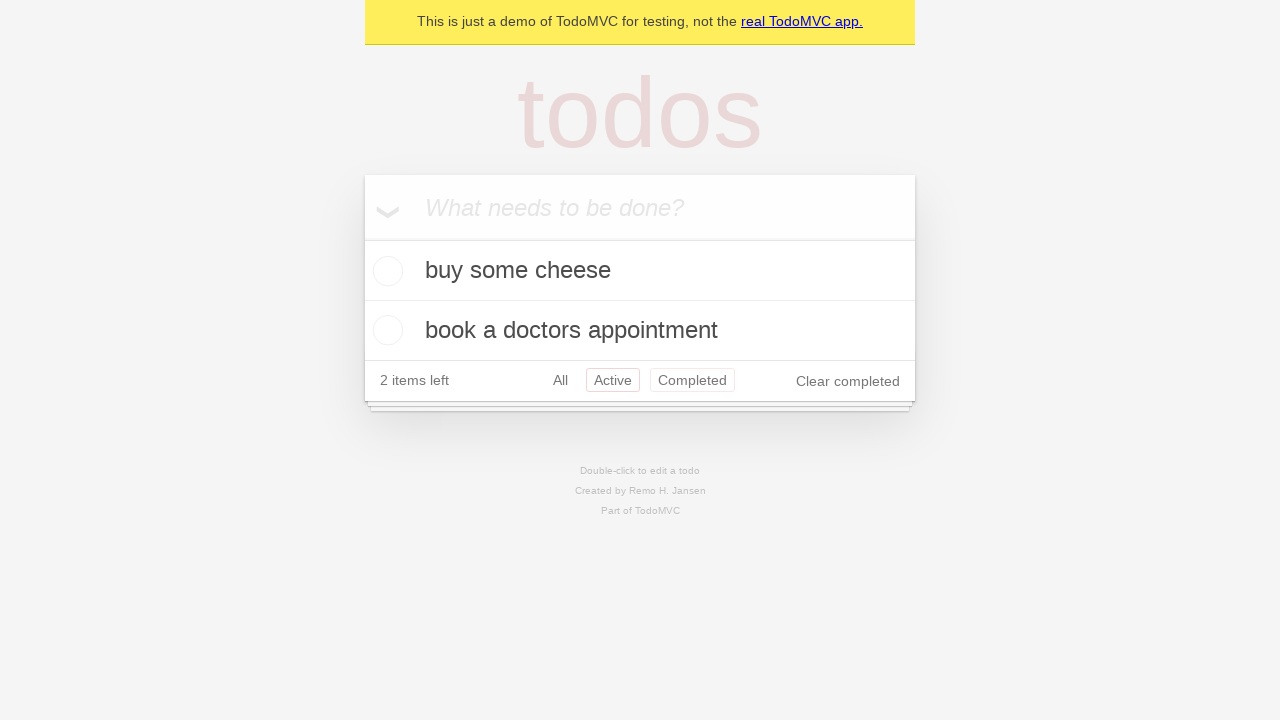

Navigated back from Active filter to All filter
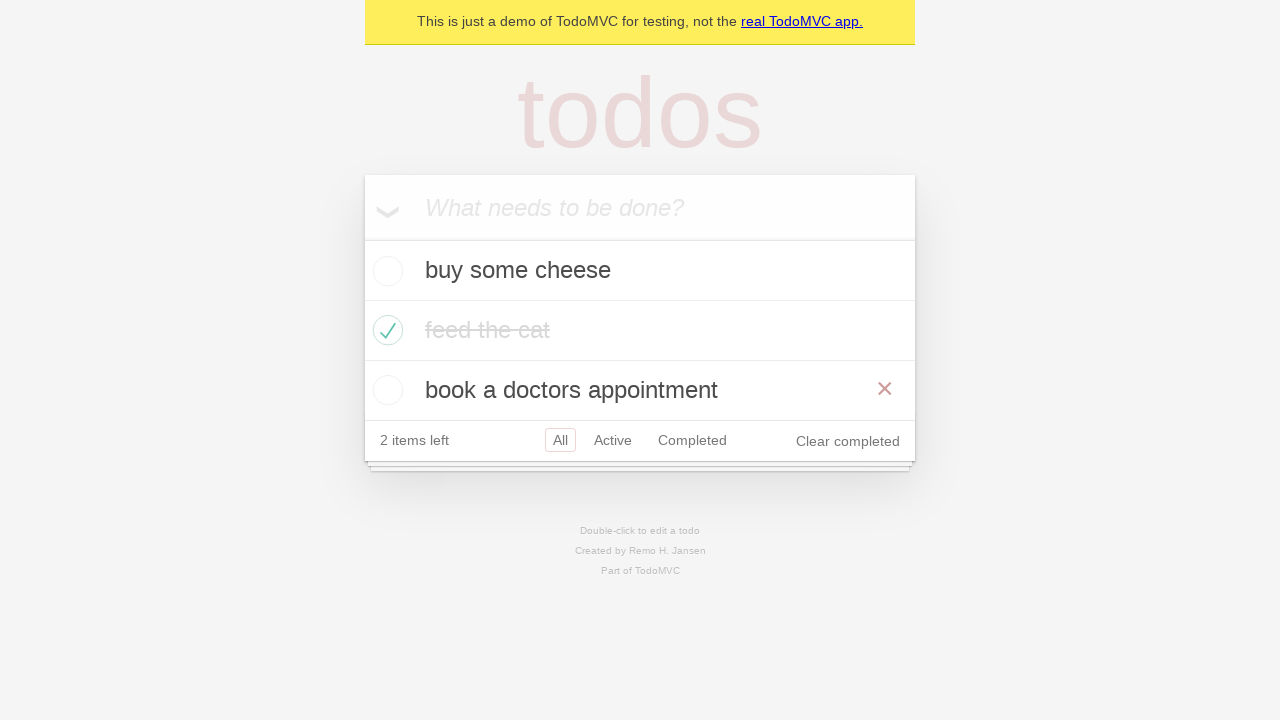

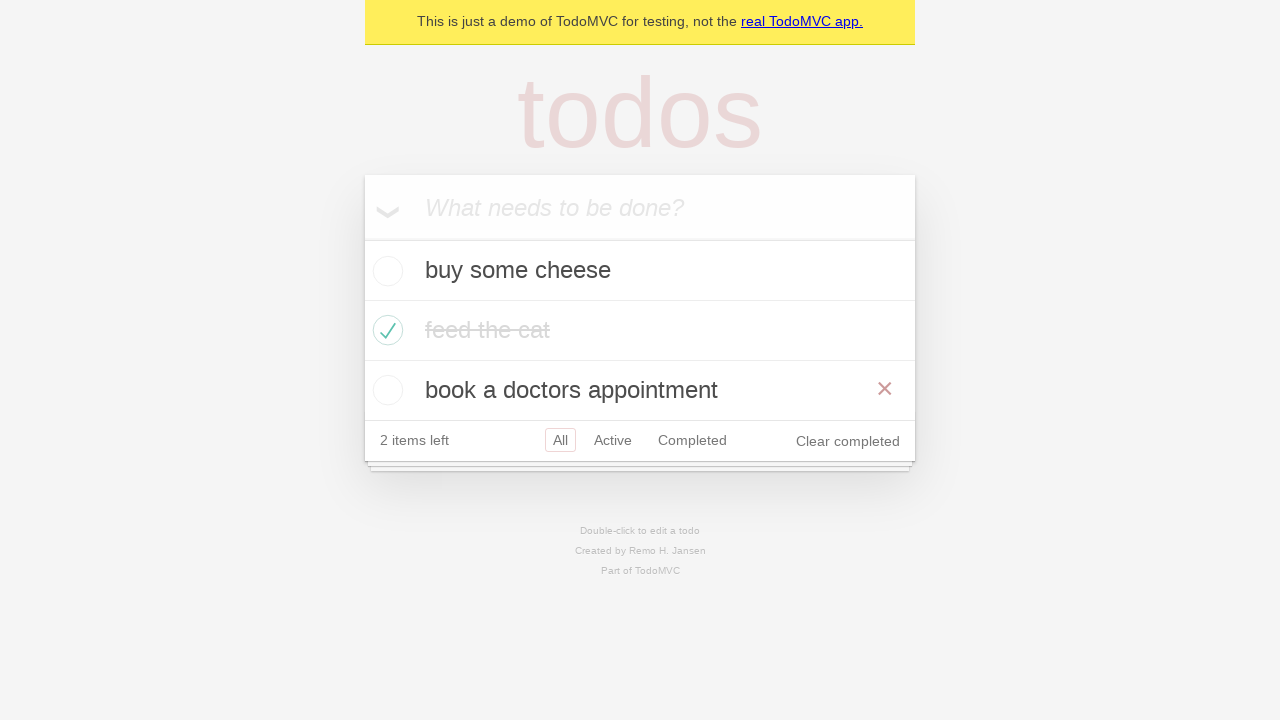